Tests mortgage refinance calculator by navigating to the refinance page, filling in loan details, and calculating the total refinancing benefit

Starting URL: https://www.mortgagecalculator.org/

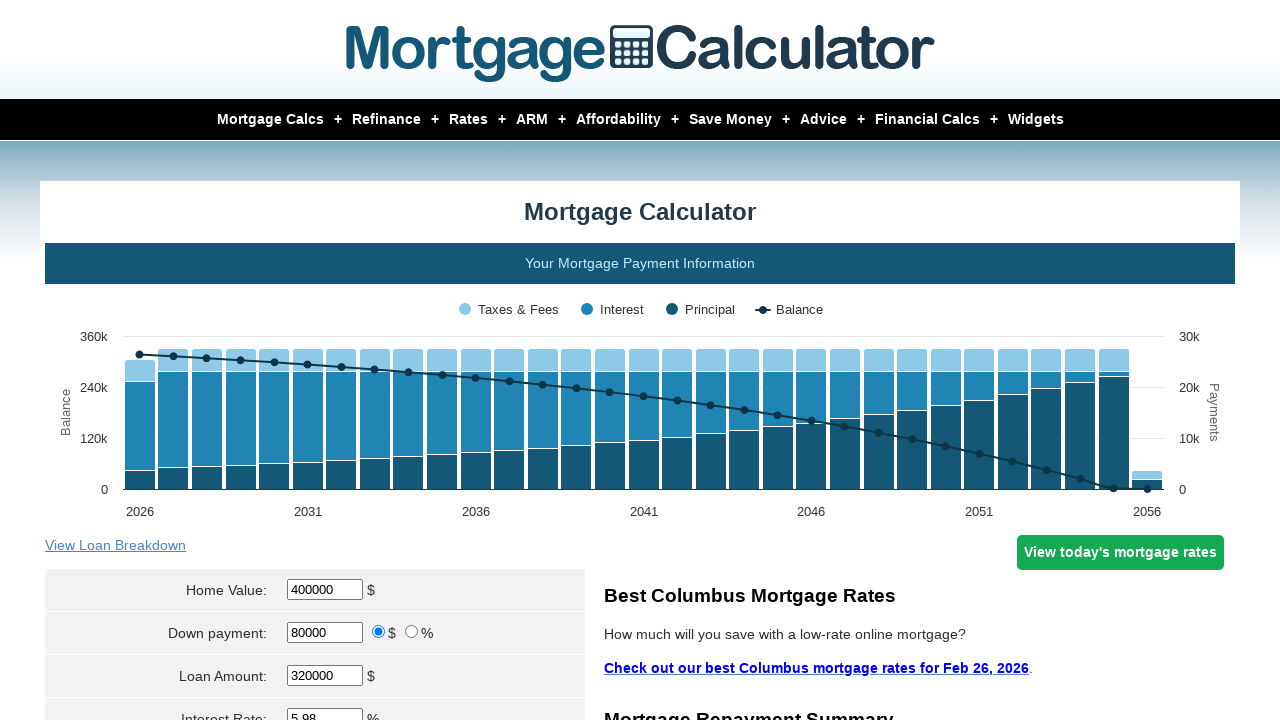

Hovered over Refinance menu link at (372, 120) on a:text('Refinance')
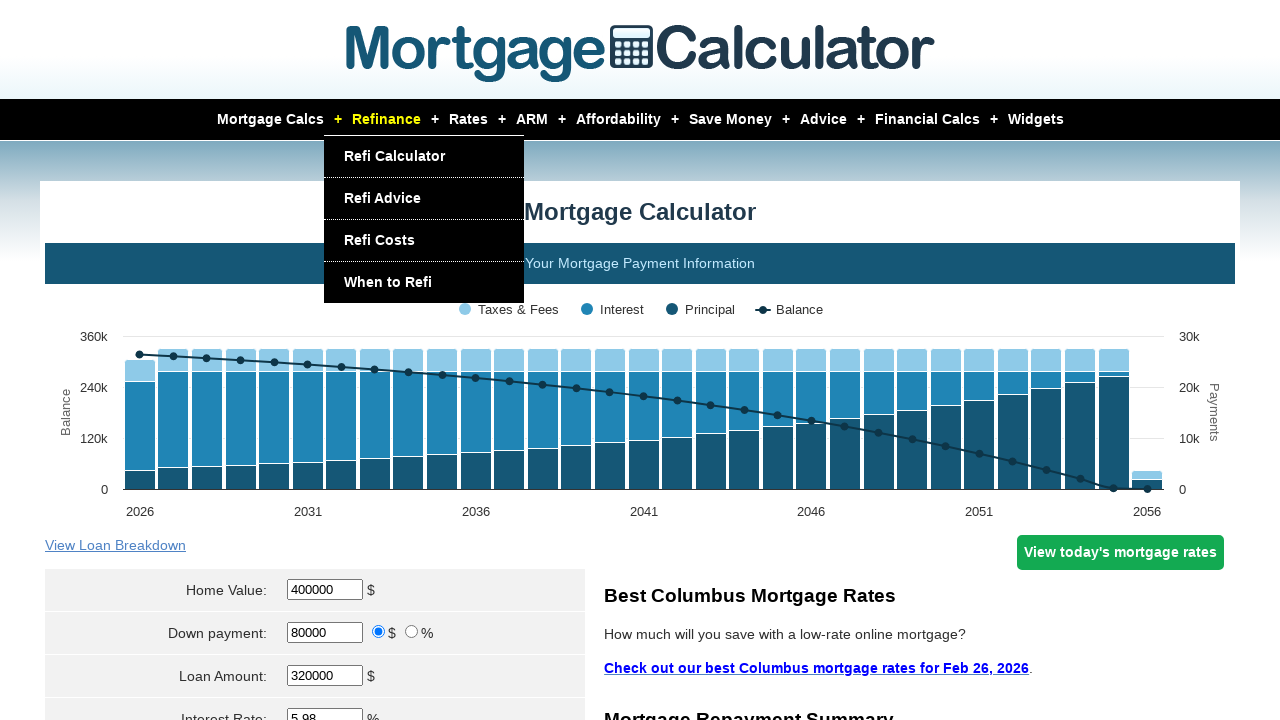

Clicked on Refi Calculator link at (394, 156) on a:text('Refi Calculator')
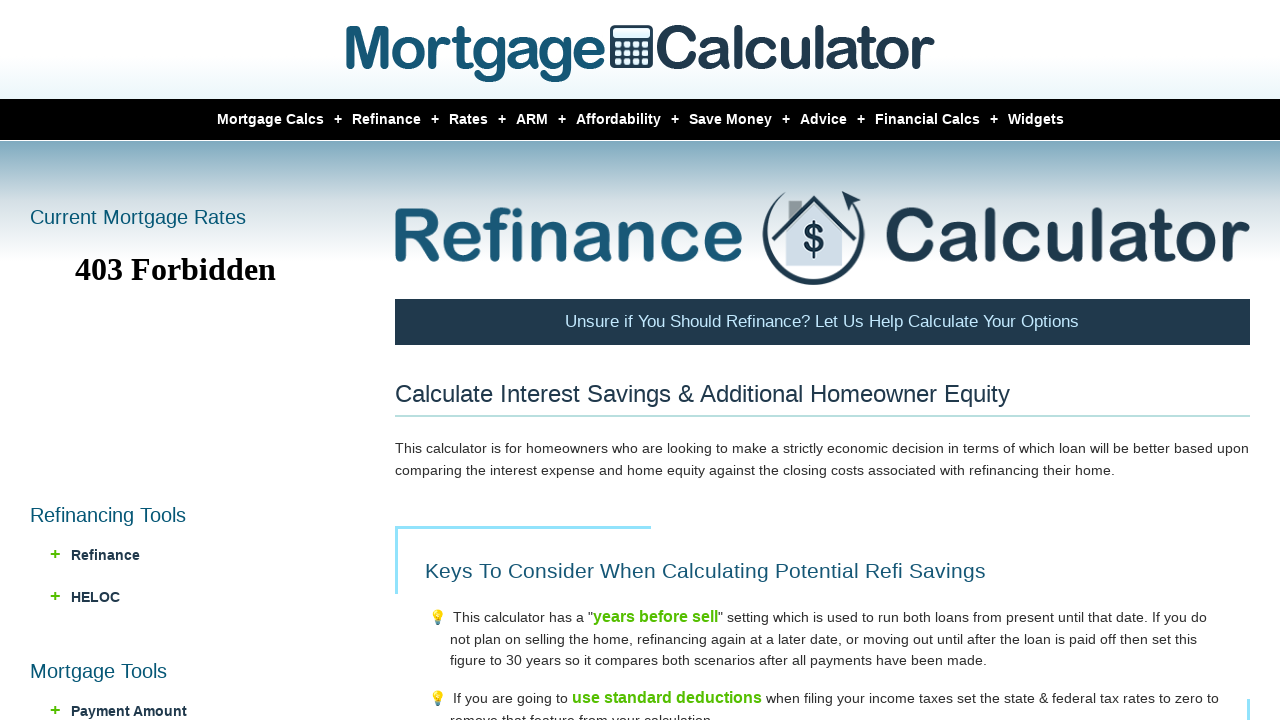

Entered home value of $300,000 on input[name='HomeValue']
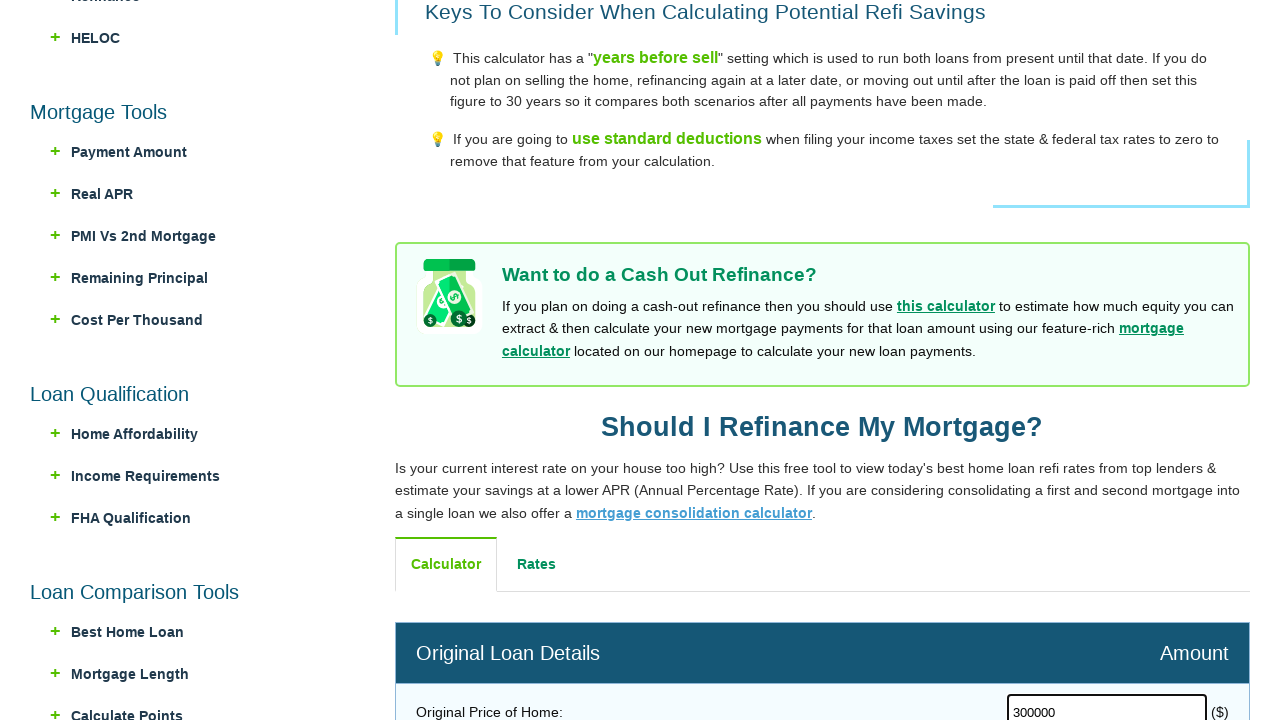

Entered original down payment of $60,000 on input[name='Down']
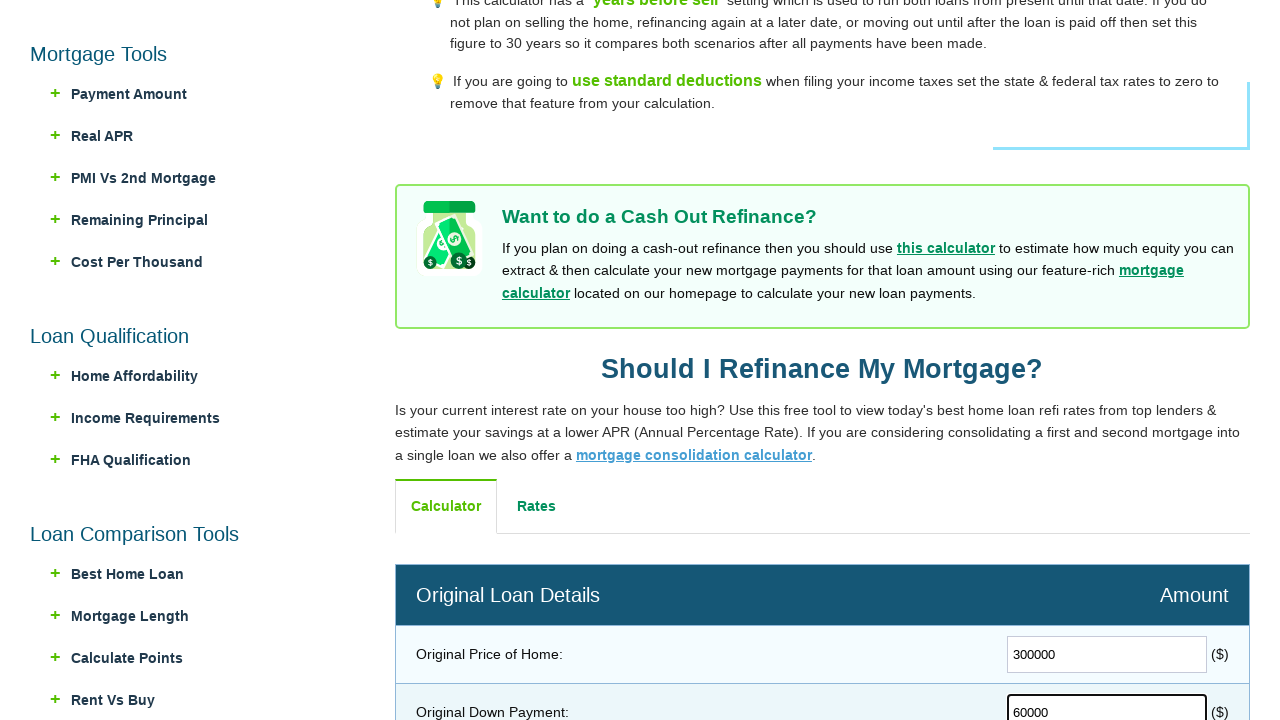

Entered original loan amount of $240,000 on #Amount
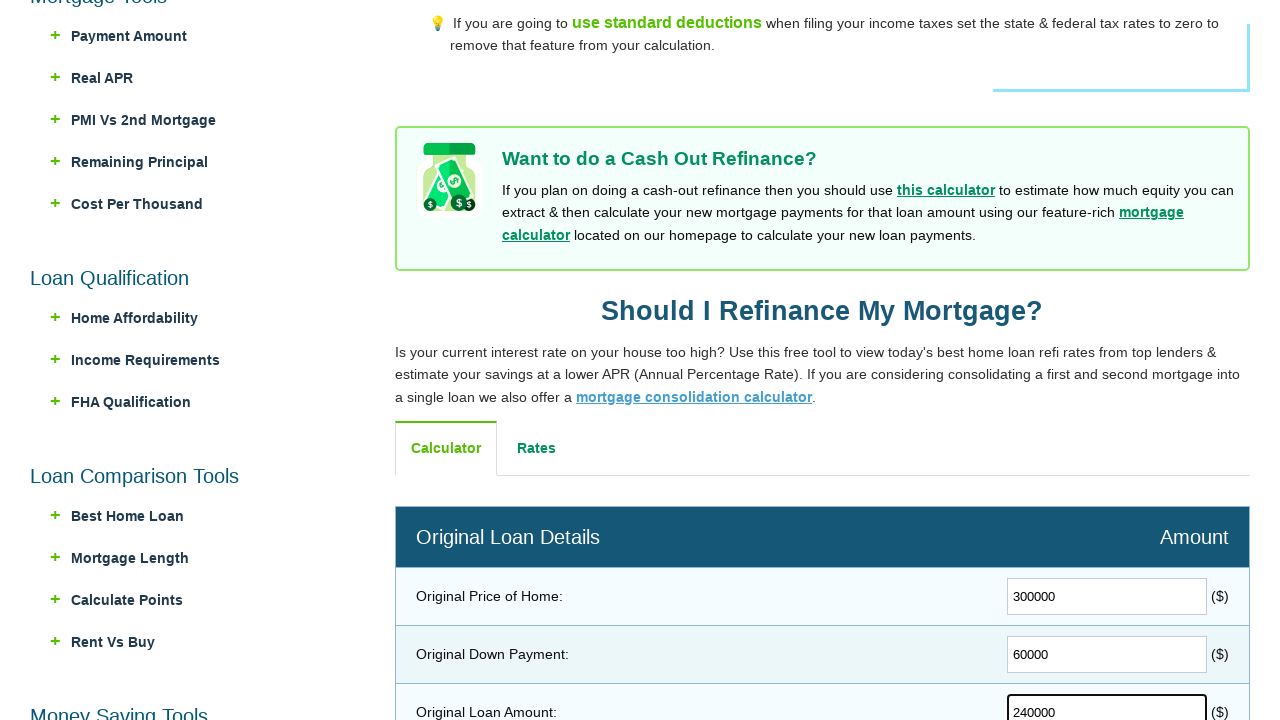

Entered original loan term of 30 years on input[name='Length']
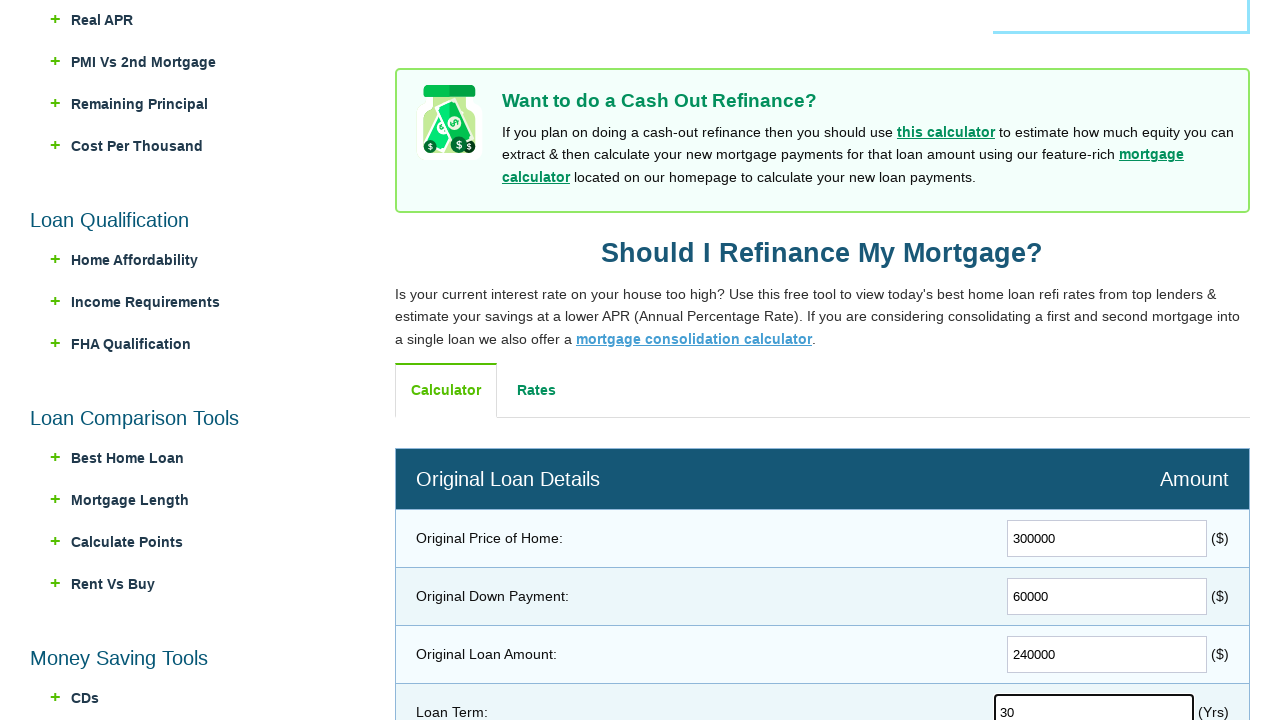

Entered original interest rate of 3% on input[name='Interest3']
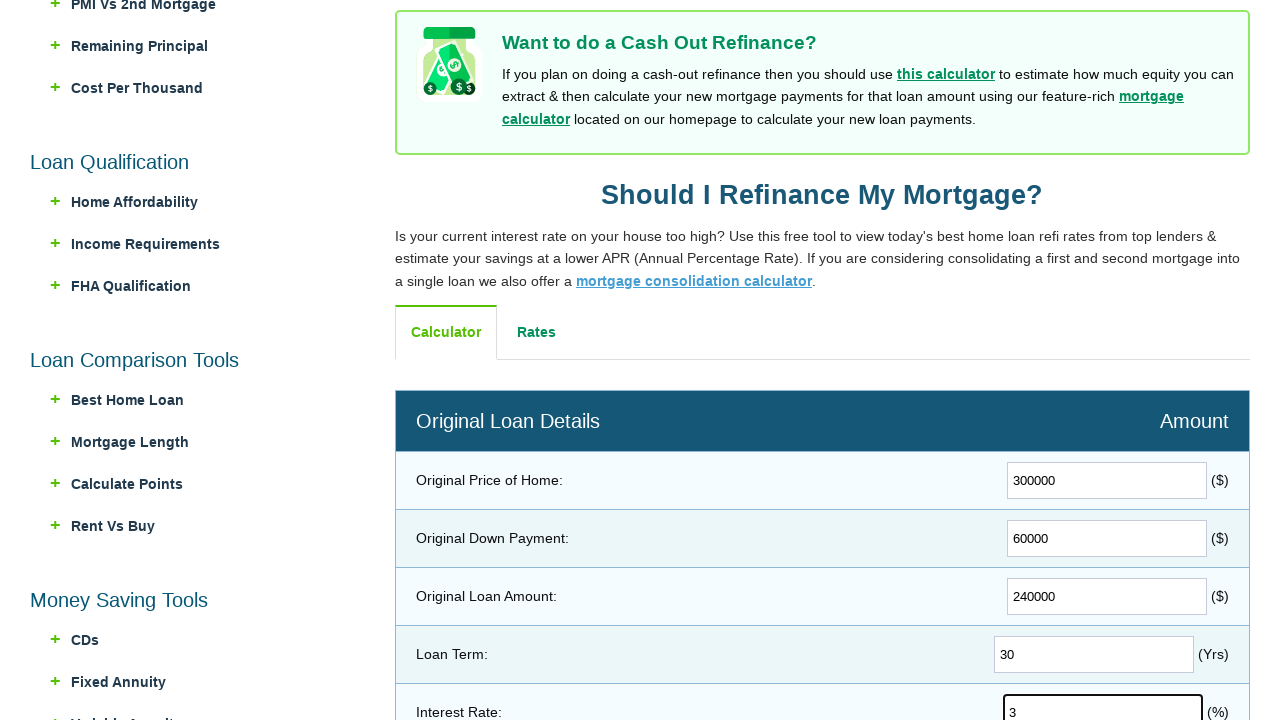

Entered 36 months already paid on original loan on input[name='PaidPeriods']
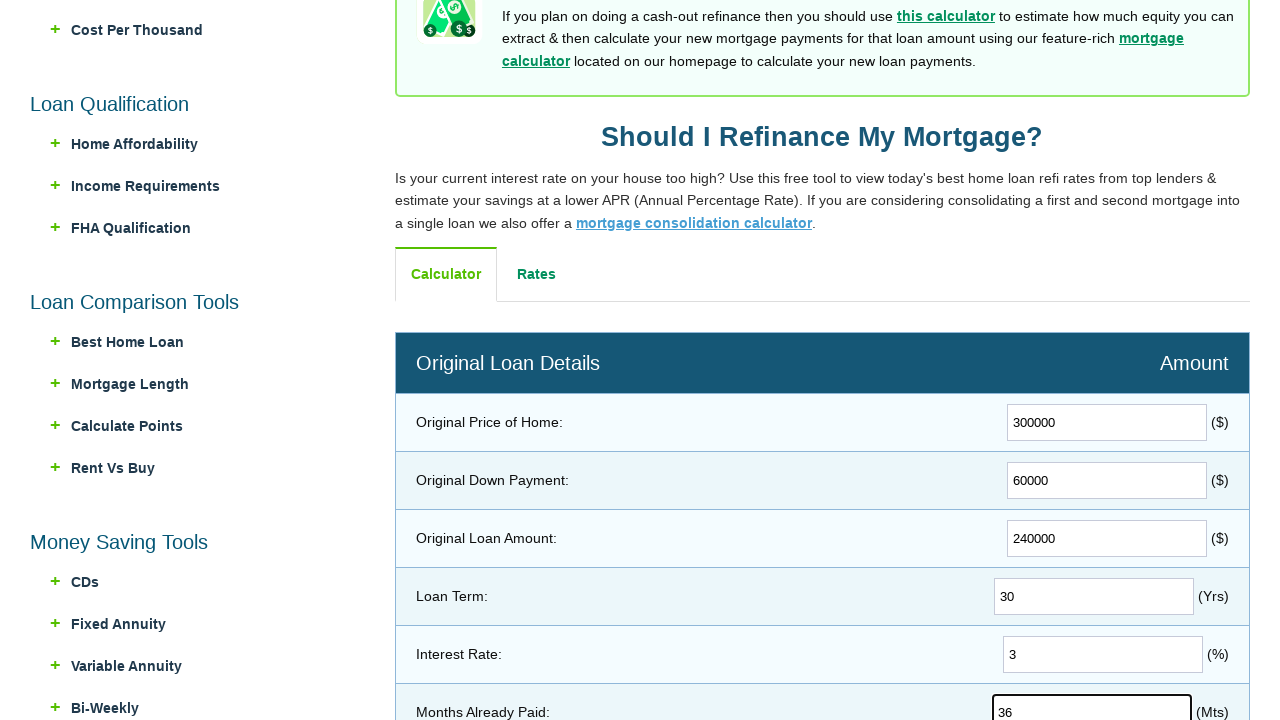

Entered refinance loan term of 15 years on input[name='Length3']
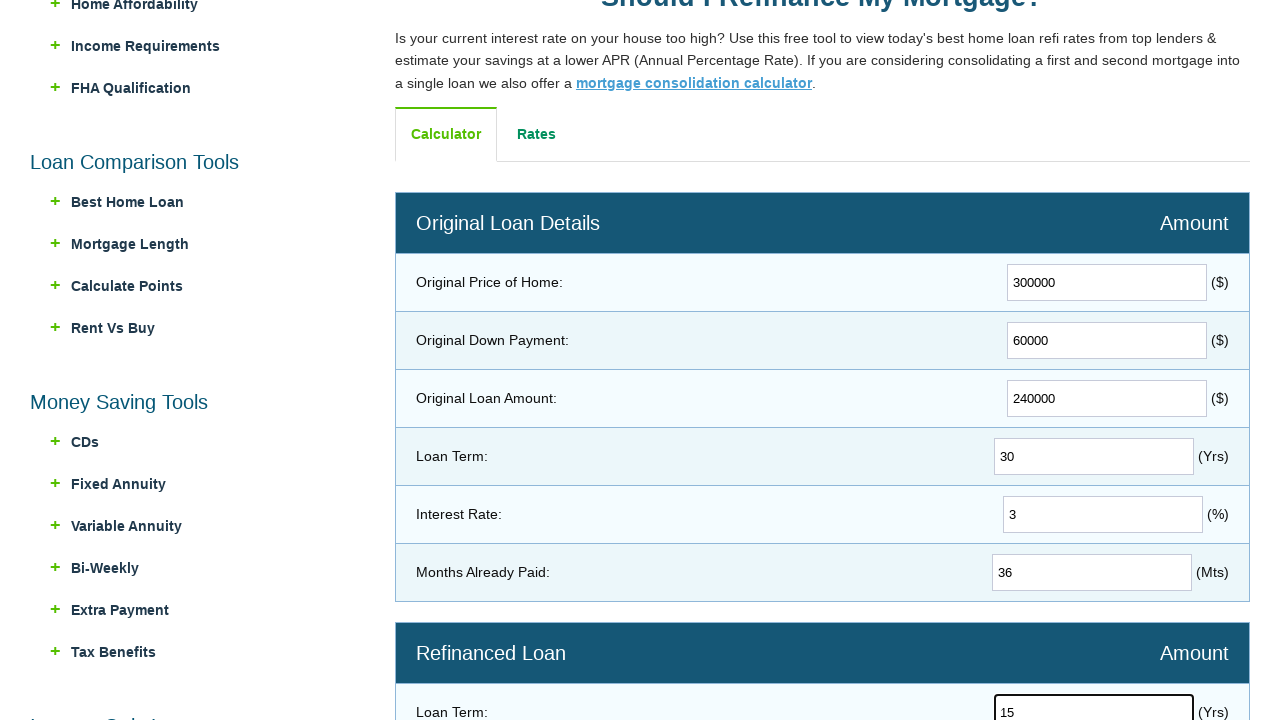

Entered refinance interest rate of 2.625% on input[name='Interest2']
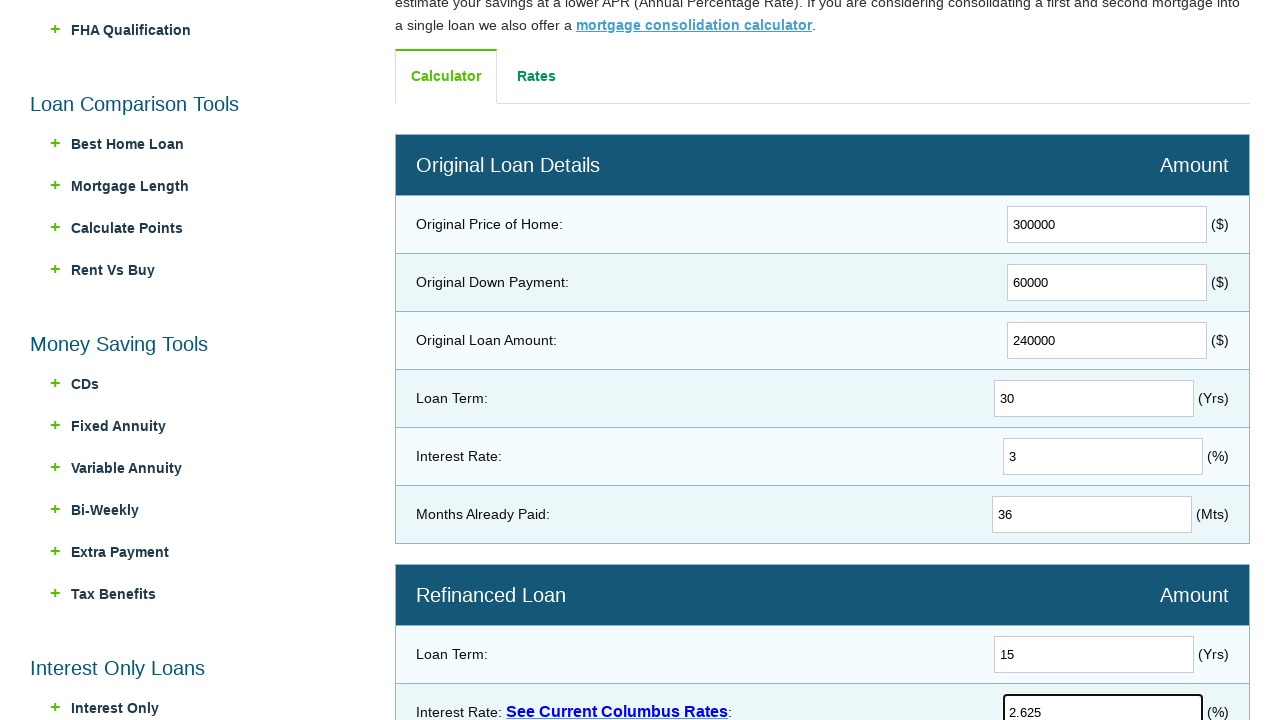

Entered years before sale as 7 years on input[name='YearsBeforeSell']
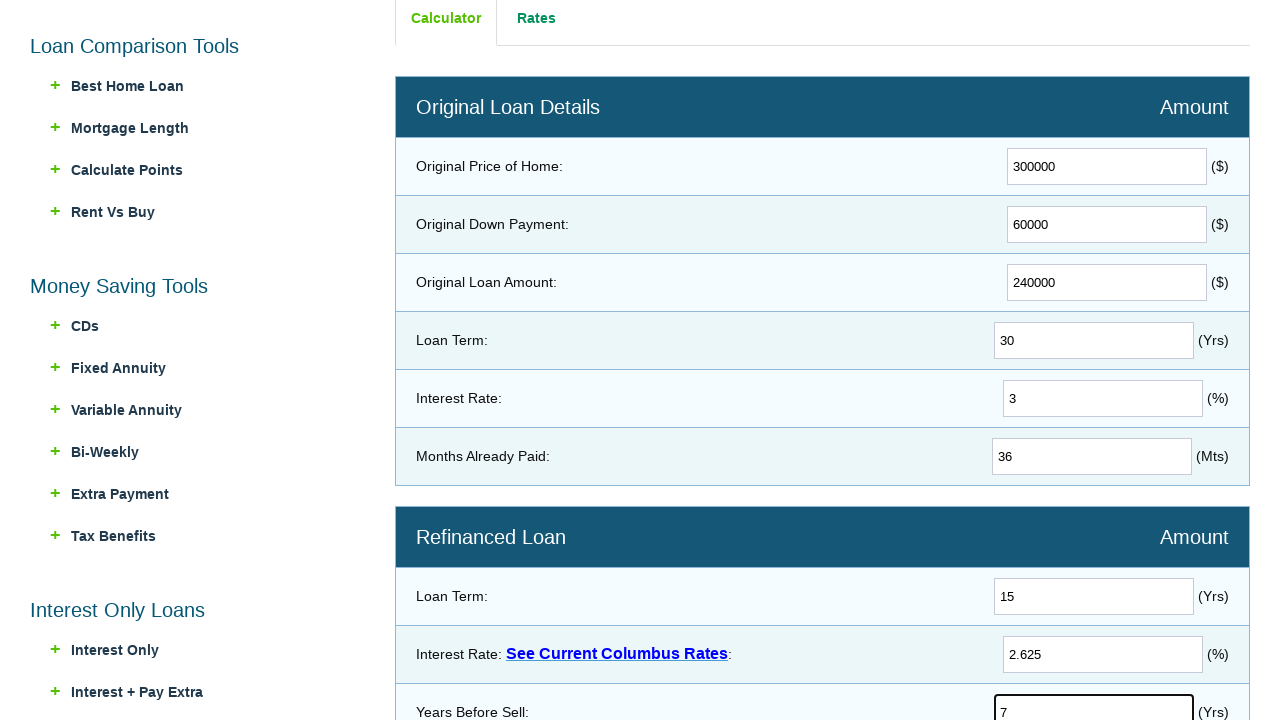

Entered F&P discount points of 1.000 on input[name='Points']
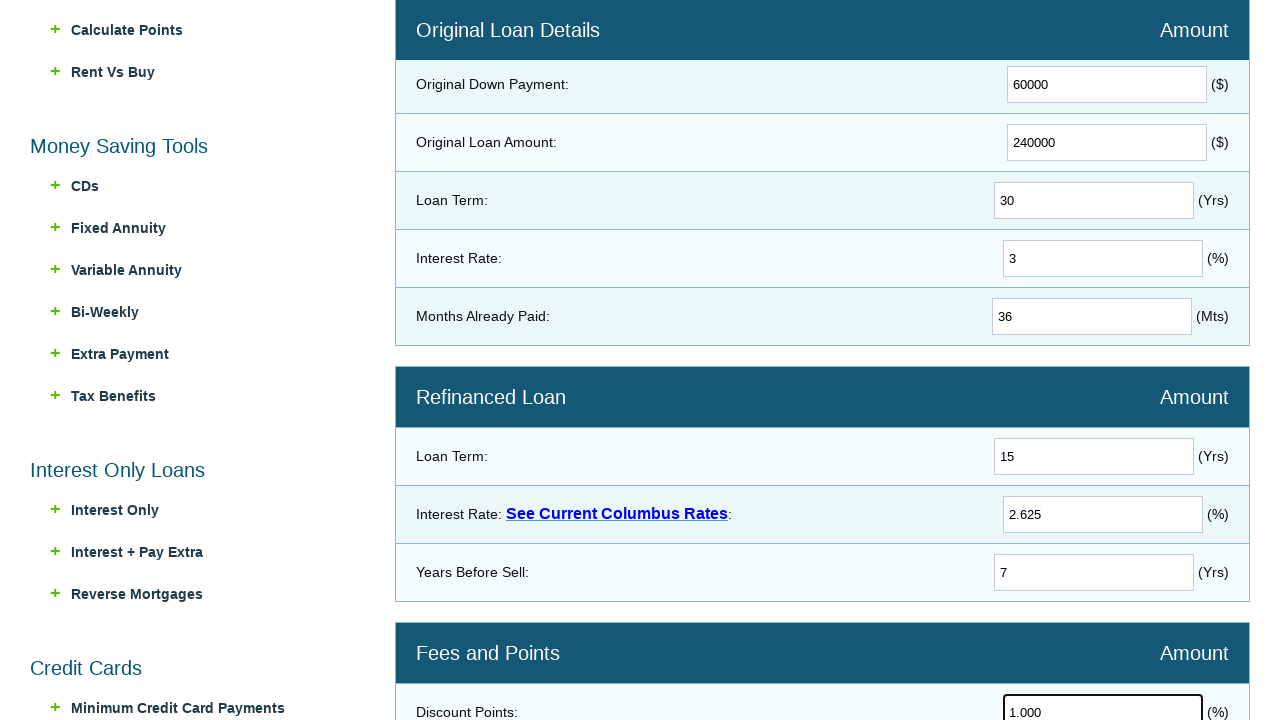

Entered F&P origination fees of $0.00 on input[name='Origination']
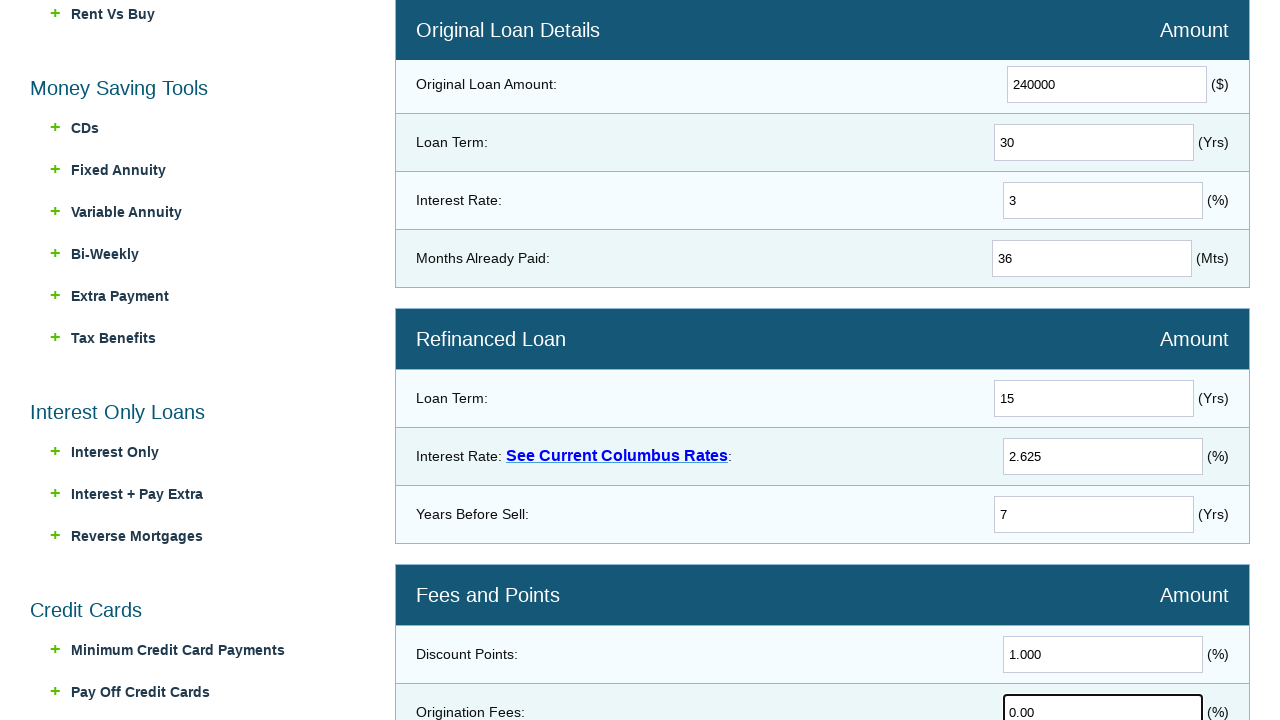

Entered F&P closing costs of $1,200.00 on input[name='Closing']
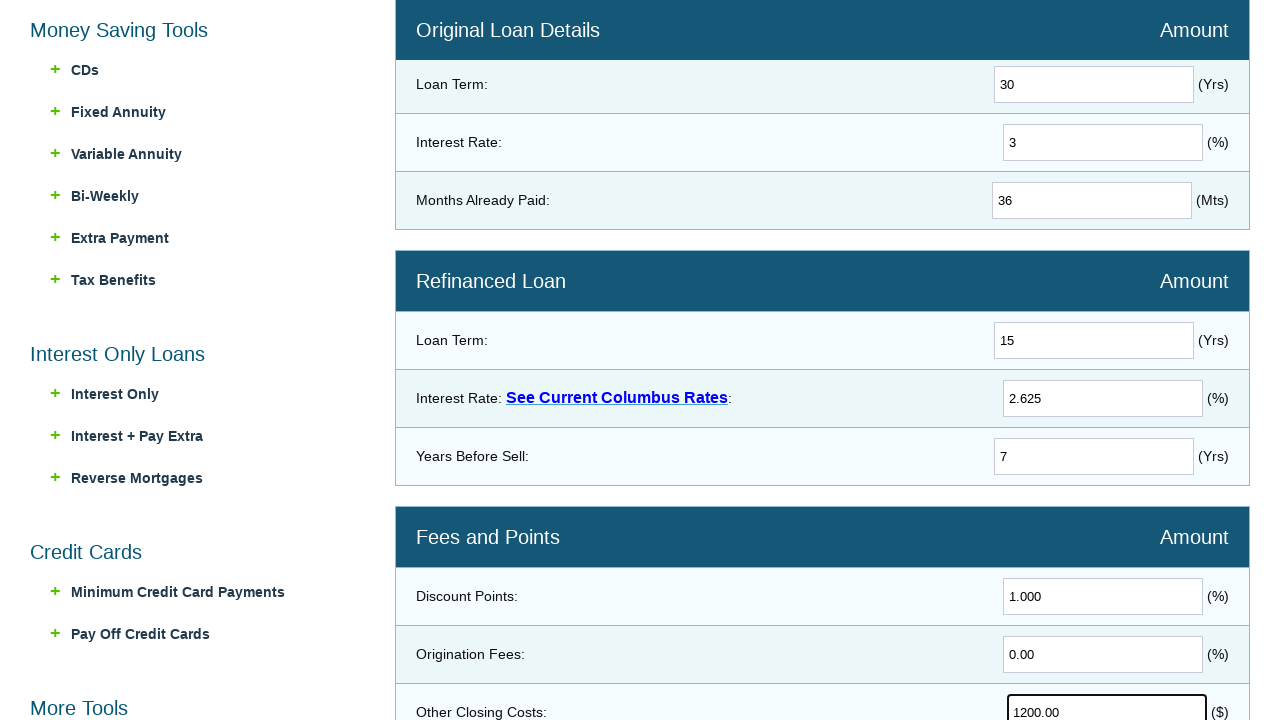

Entered federal income tax rate of 25% on input[name='Taxes']
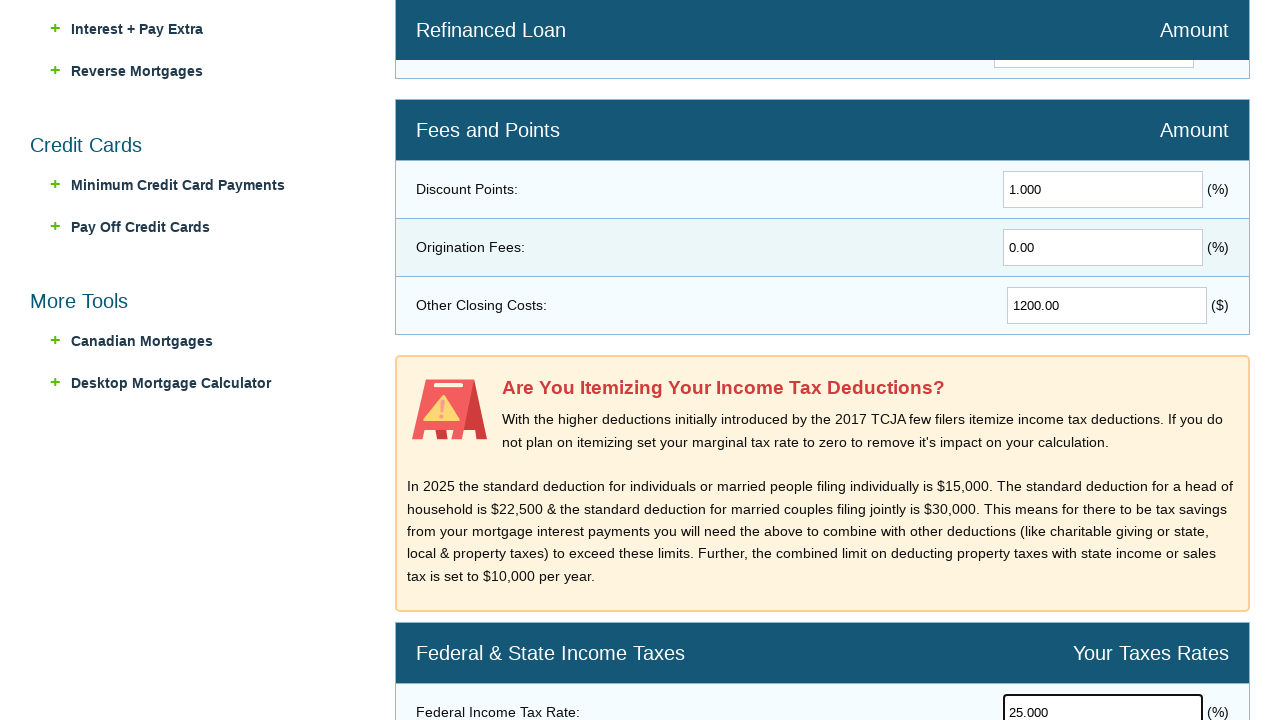

Entered state tax rate of 5% on input[name='StateTax']
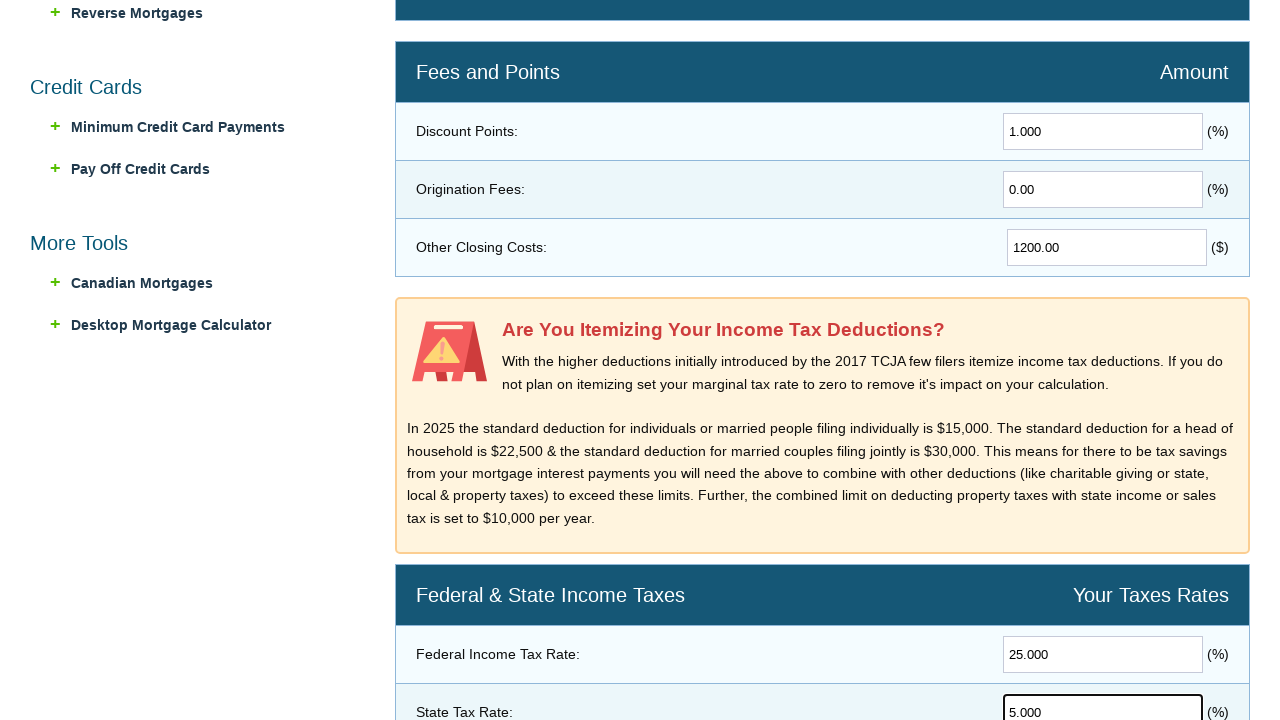

Clicked Calculate button to compute refinance results at (822, 360) on input[name='calculate']
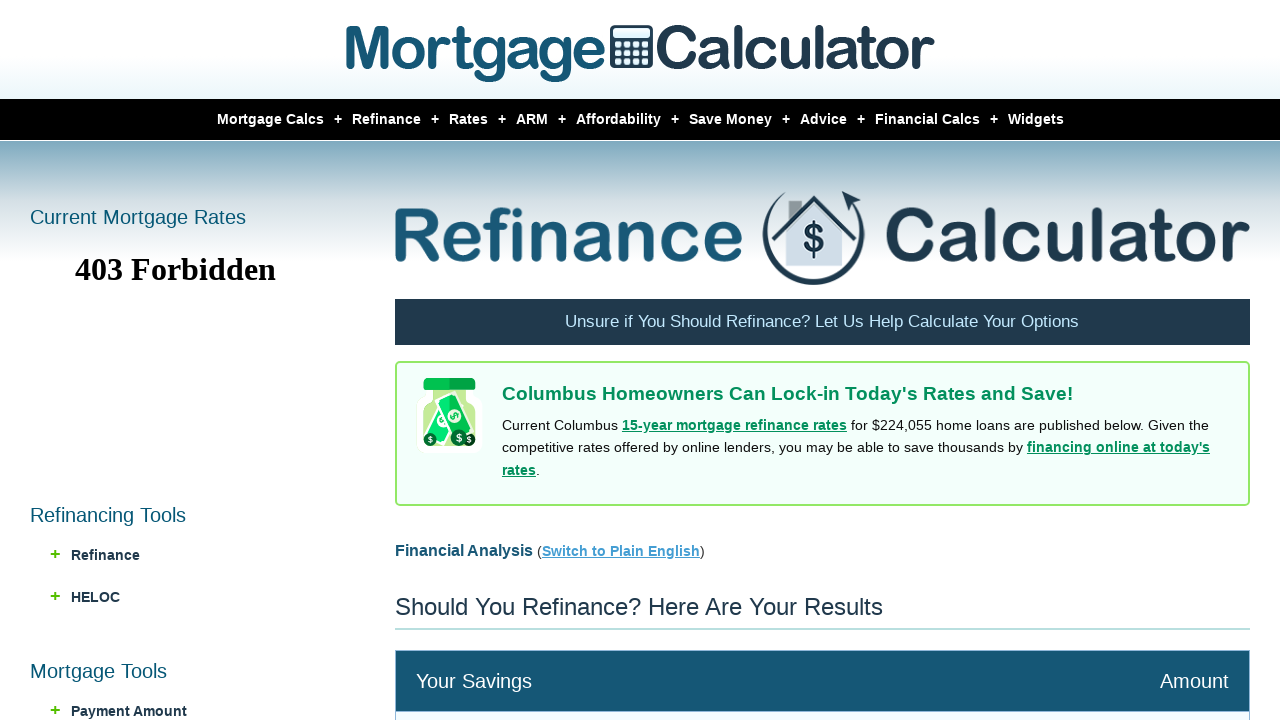

Total Refinancing benefit results loaded
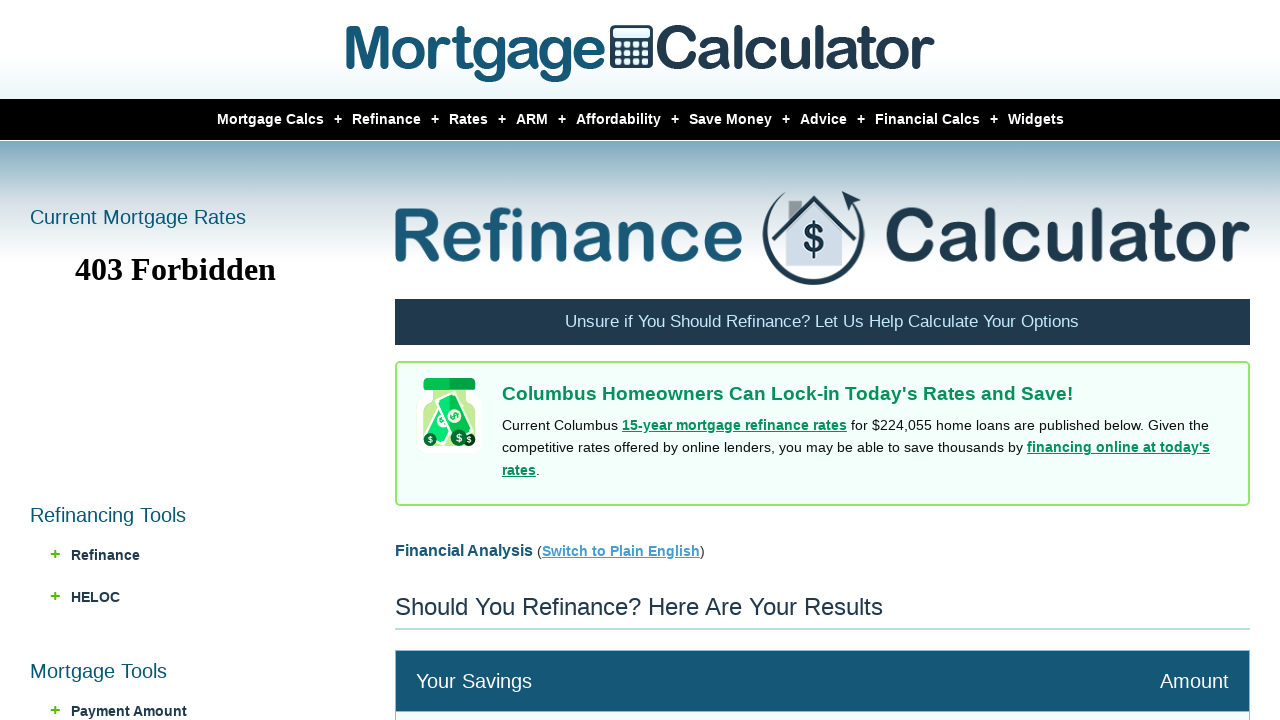

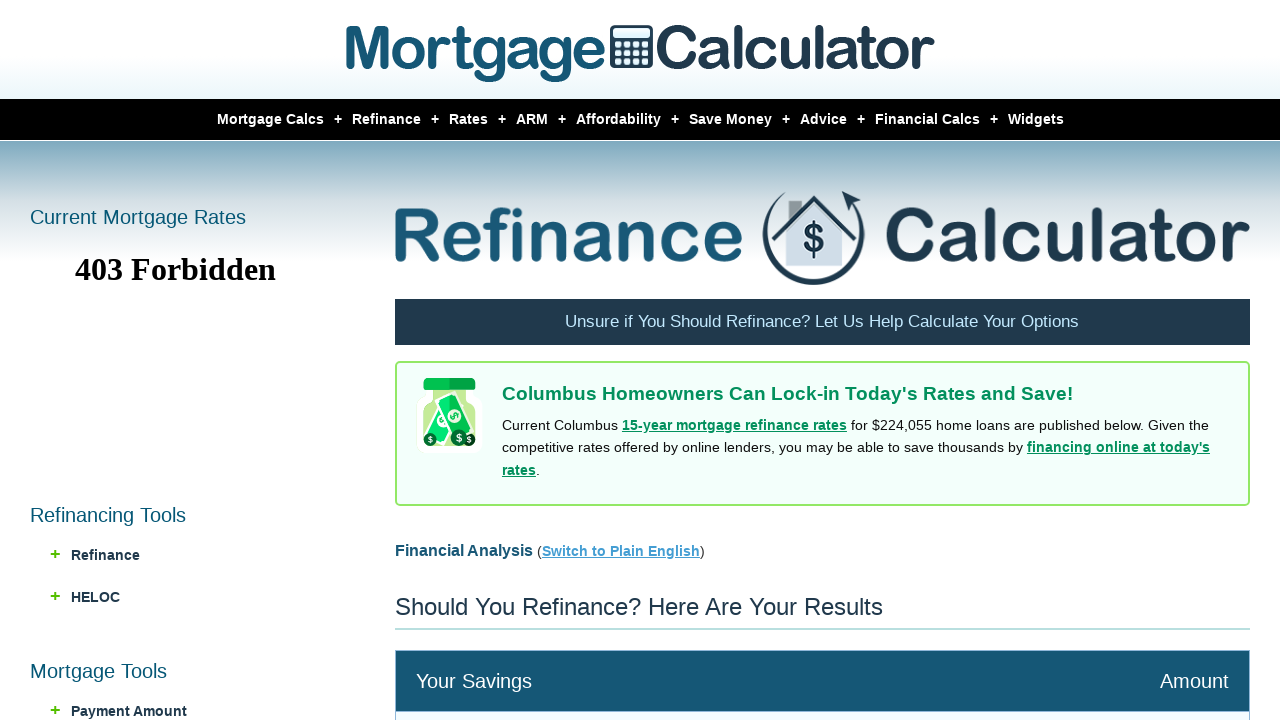